Tests editing a todo item by double-clicking, modifying the text, and pressing Enter

Starting URL: https://demo.playwright.dev/todomvc

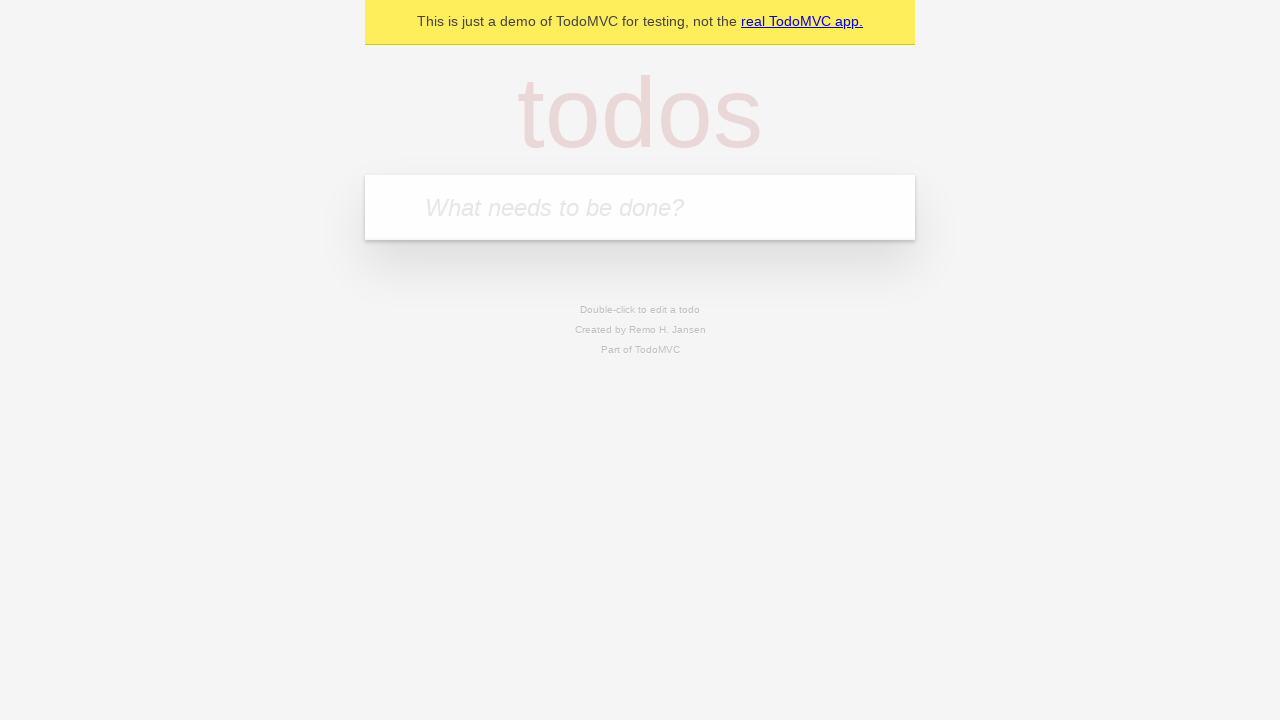

Filled new todo field with 'buy some cheese' on .new-todo
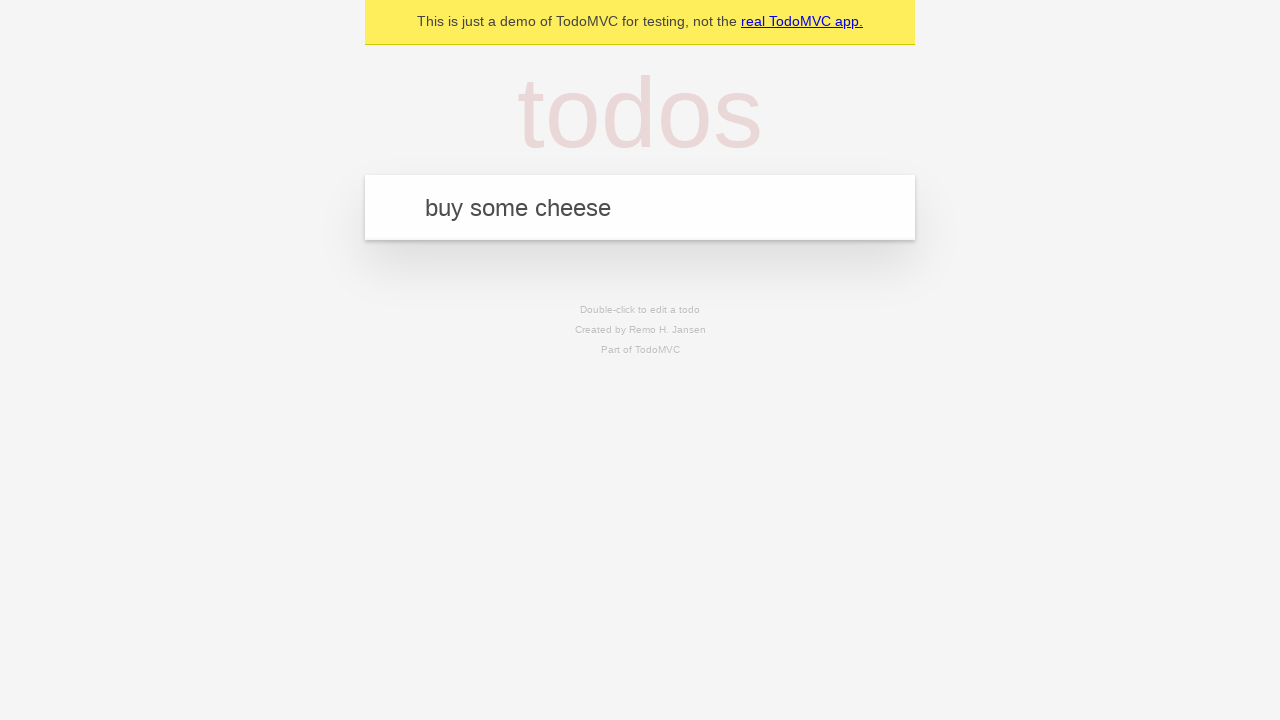

Pressed Enter to create first todo on .new-todo
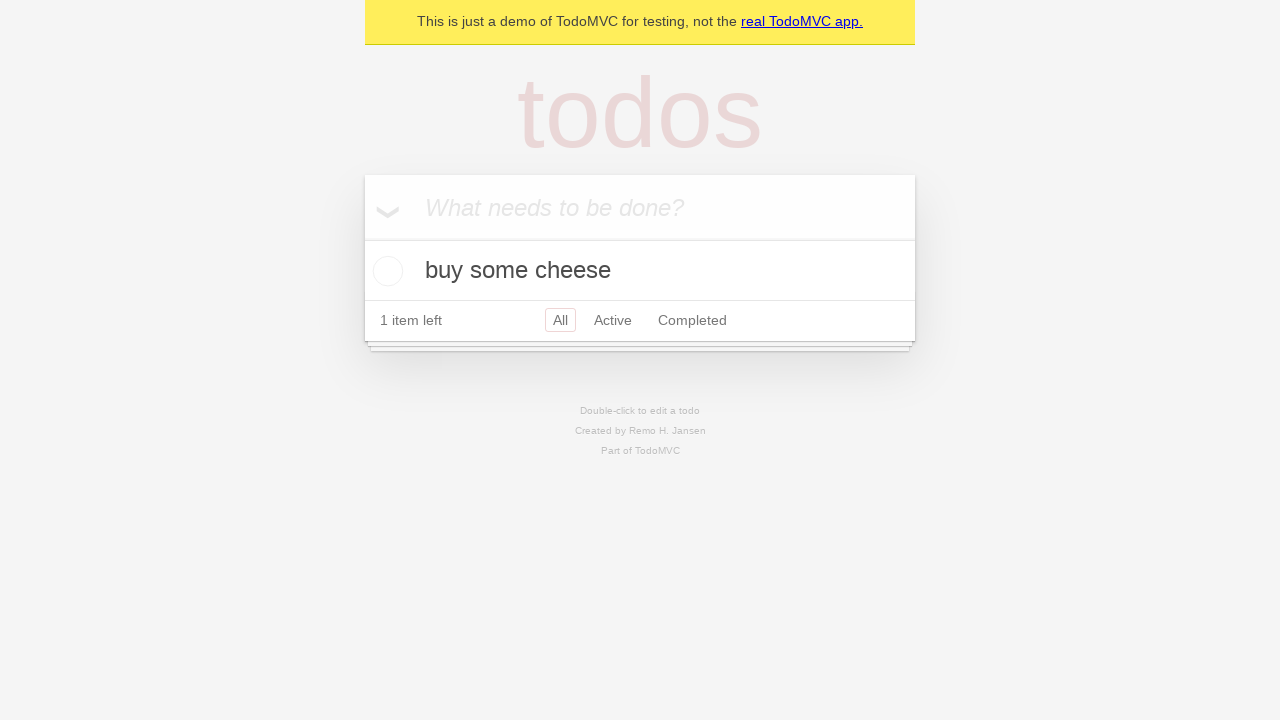

Filled new todo field with 'feed the cat' on .new-todo
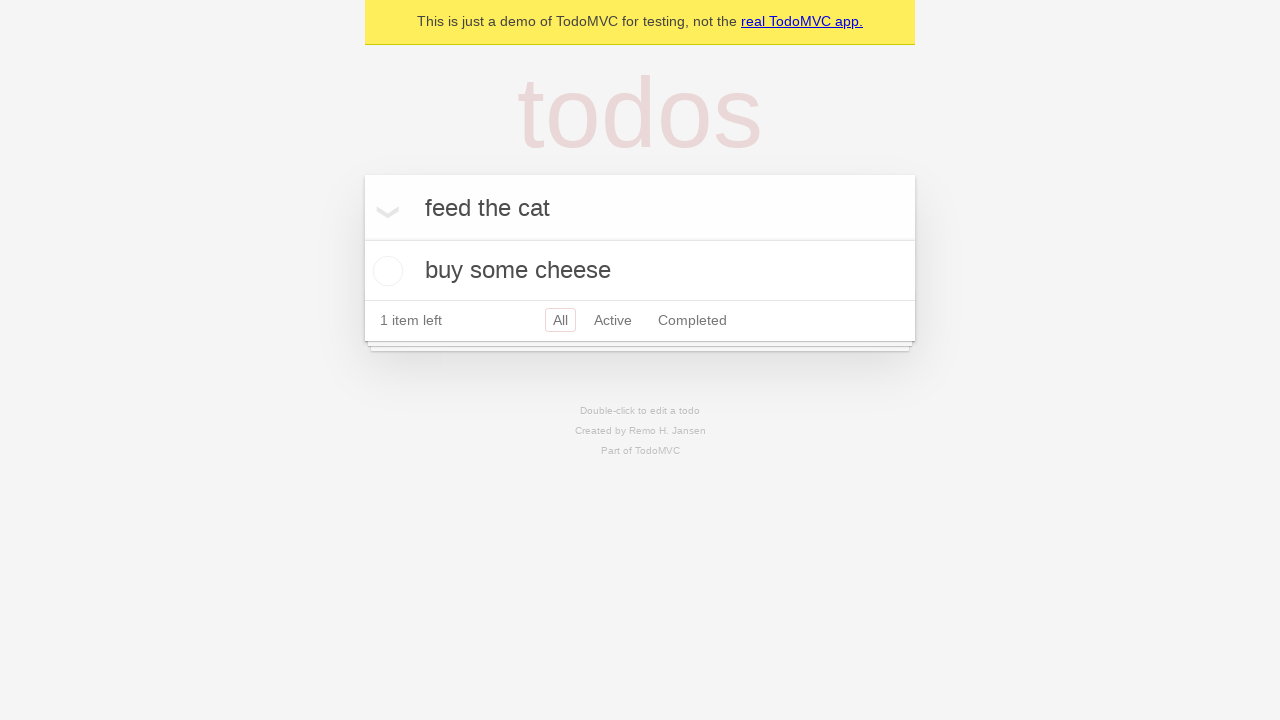

Pressed Enter to create second todo on .new-todo
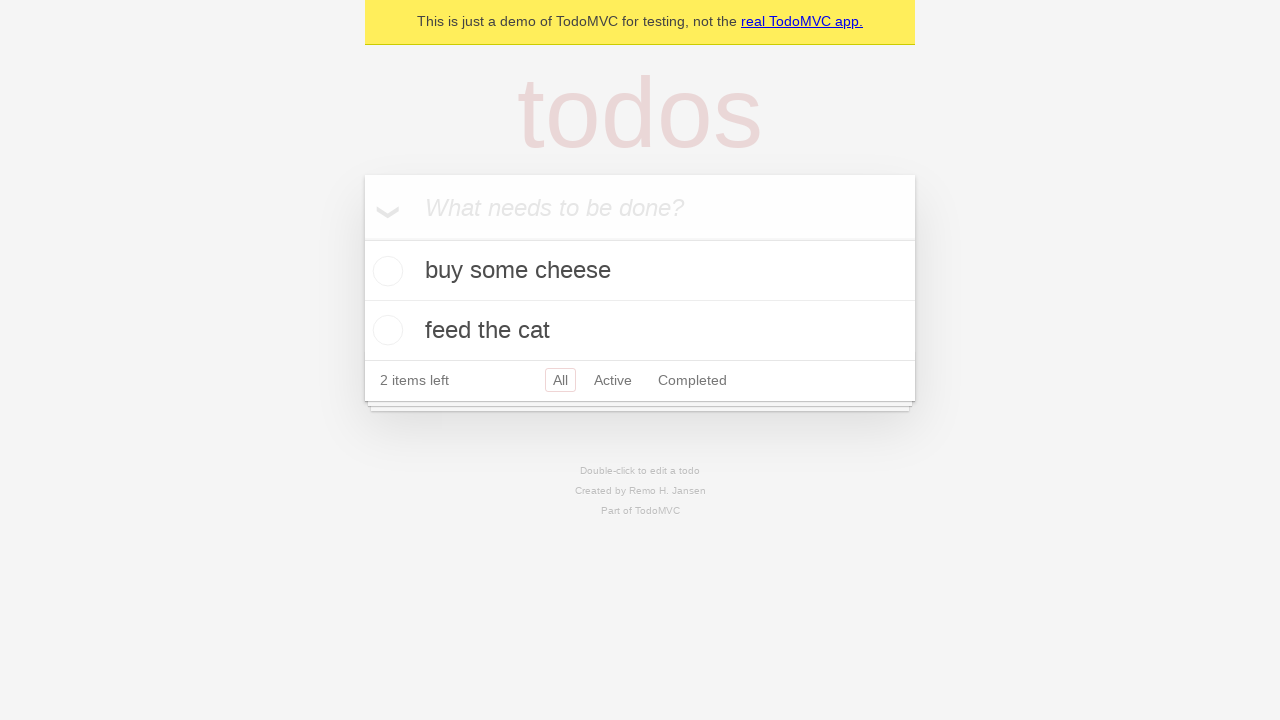

Filled new todo field with 'book a doctors appointment' on .new-todo
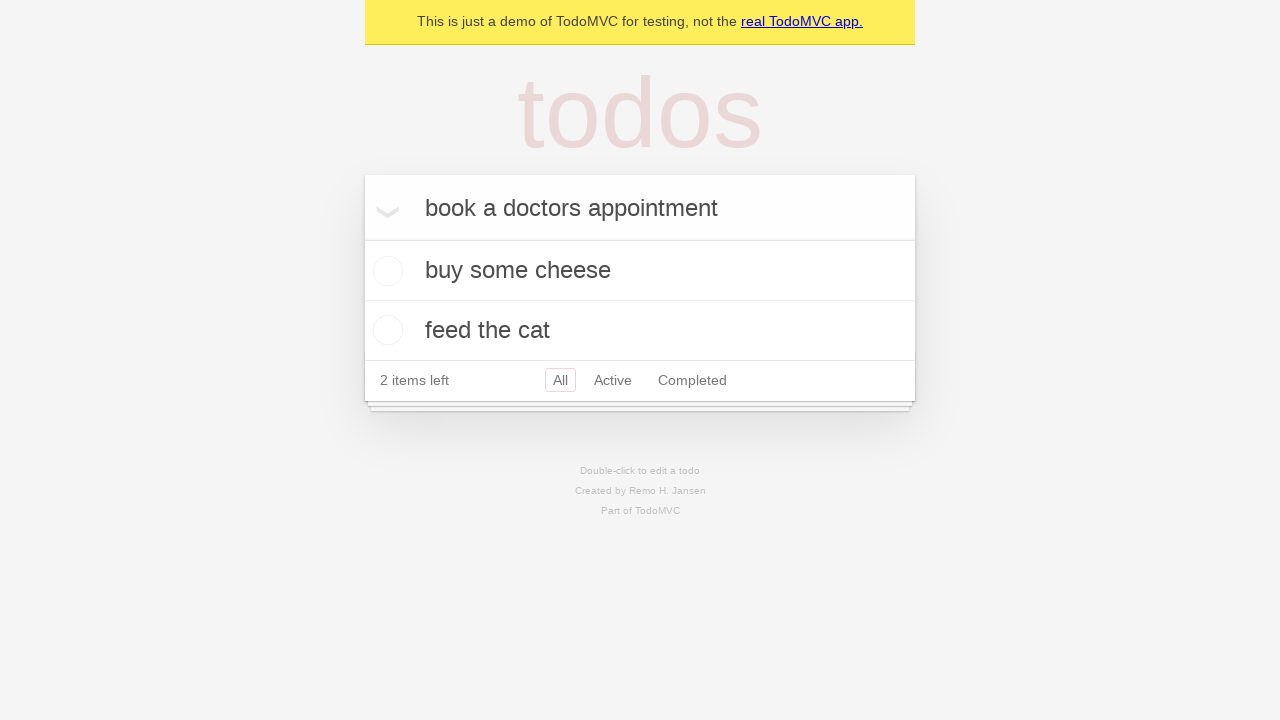

Pressed Enter to create third todo on .new-todo
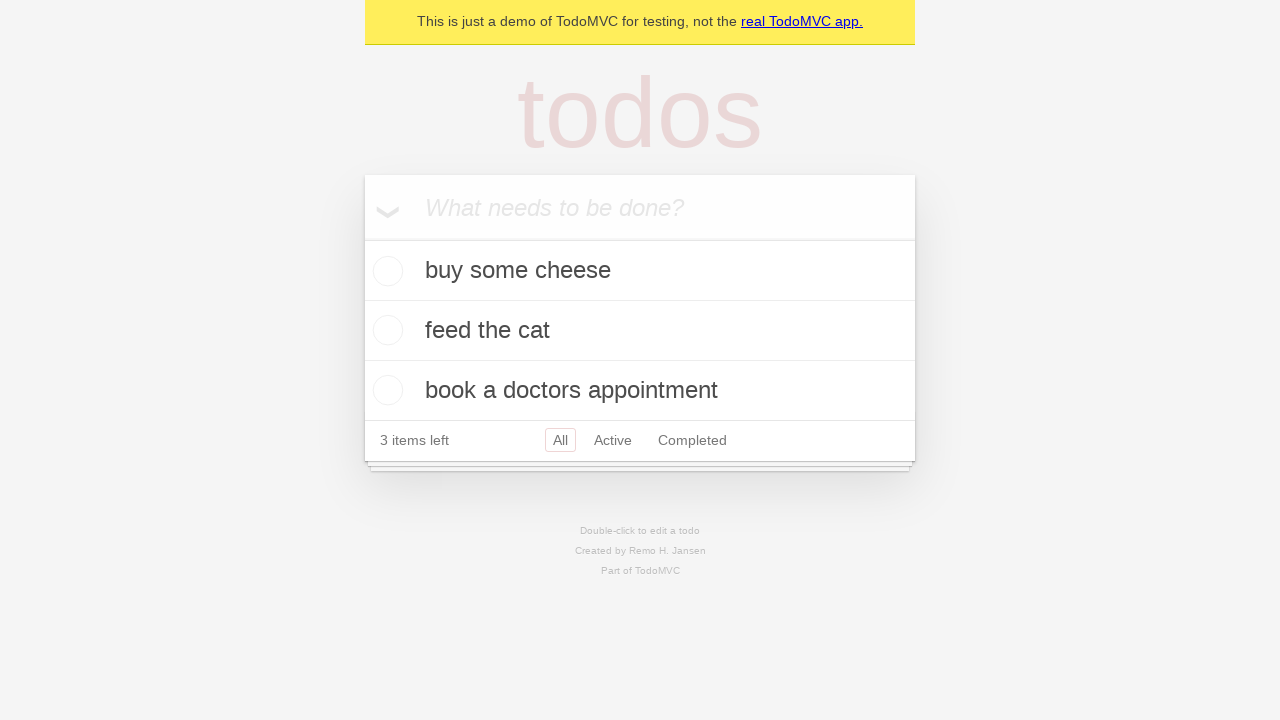

Double-clicked second todo item to enter edit mode at (640, 331) on .todo-list li >> nth=1
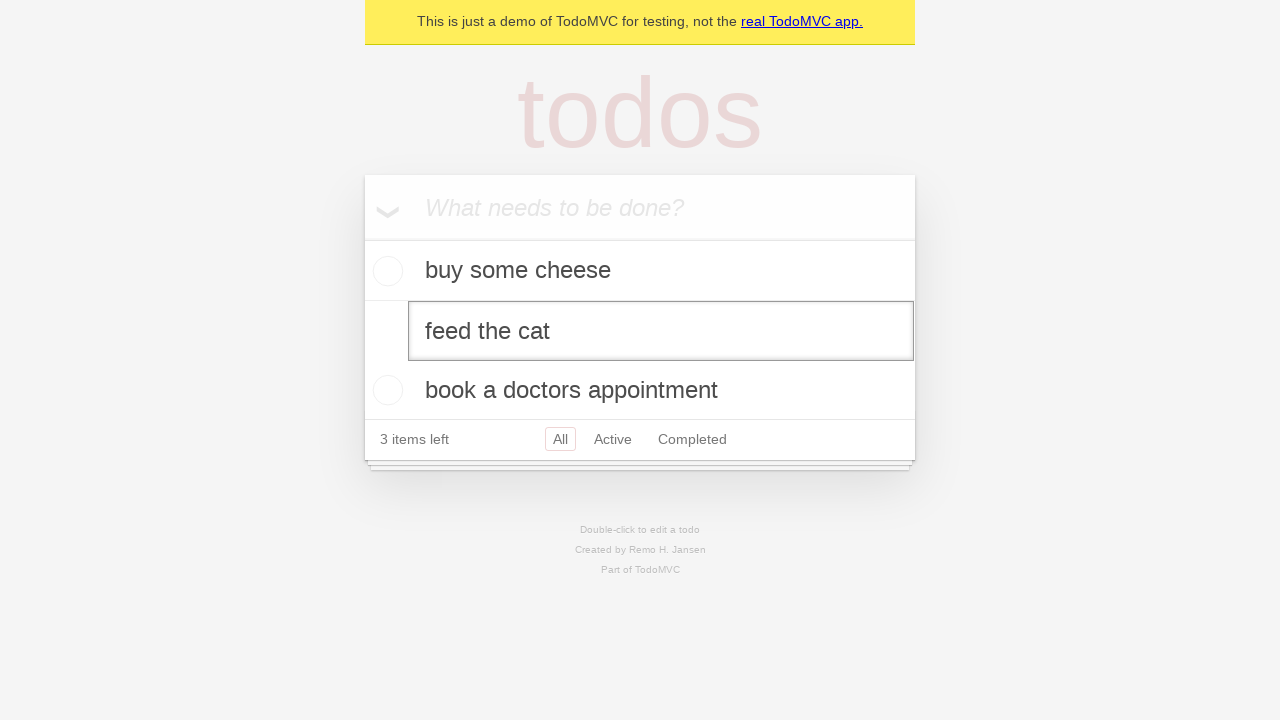

Filled edit field with 'buy some sausages' on .todo-list li >> nth=1 >> .edit
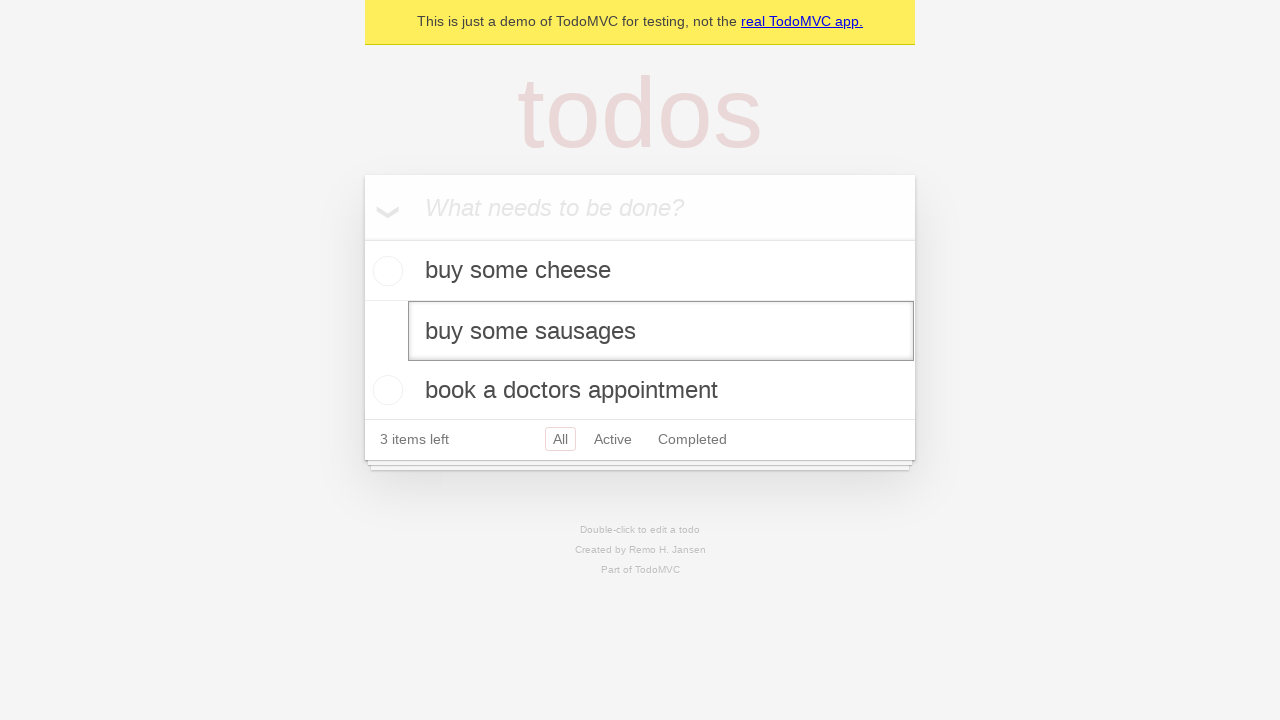

Pressed Enter to save edited todo item on .todo-list li >> nth=1 >> .edit
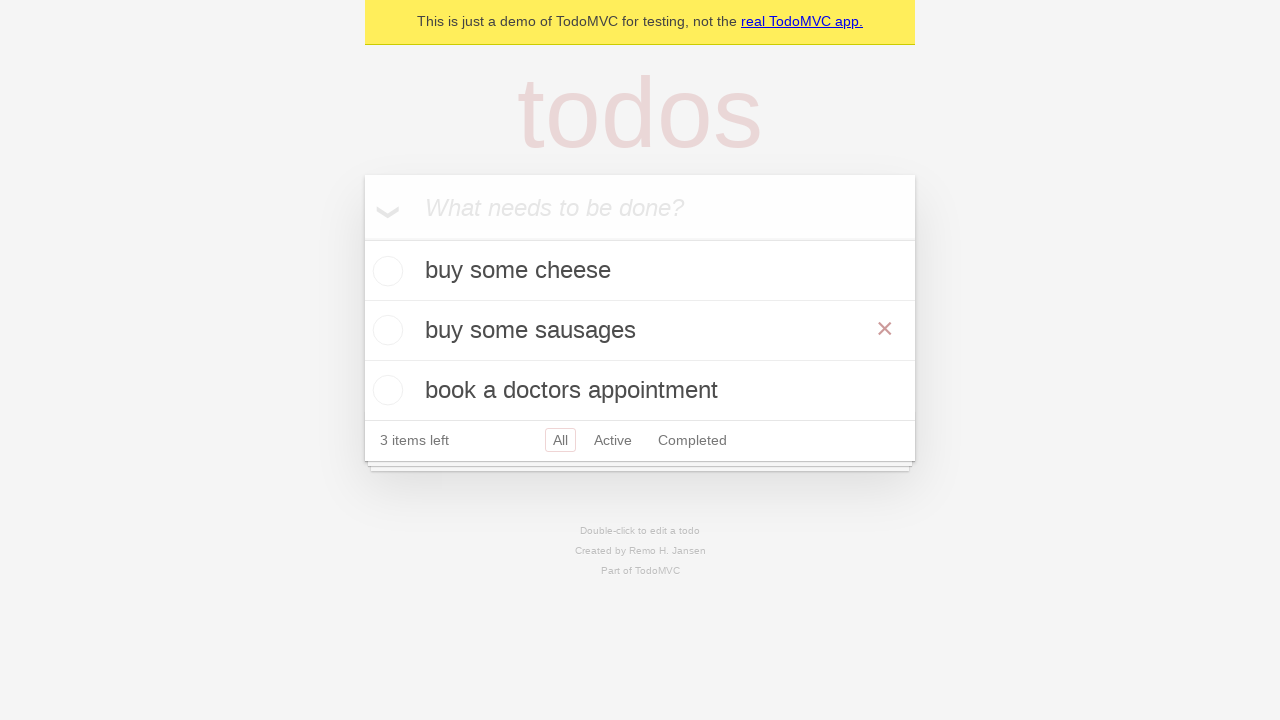

Waited for todo list to update after editing
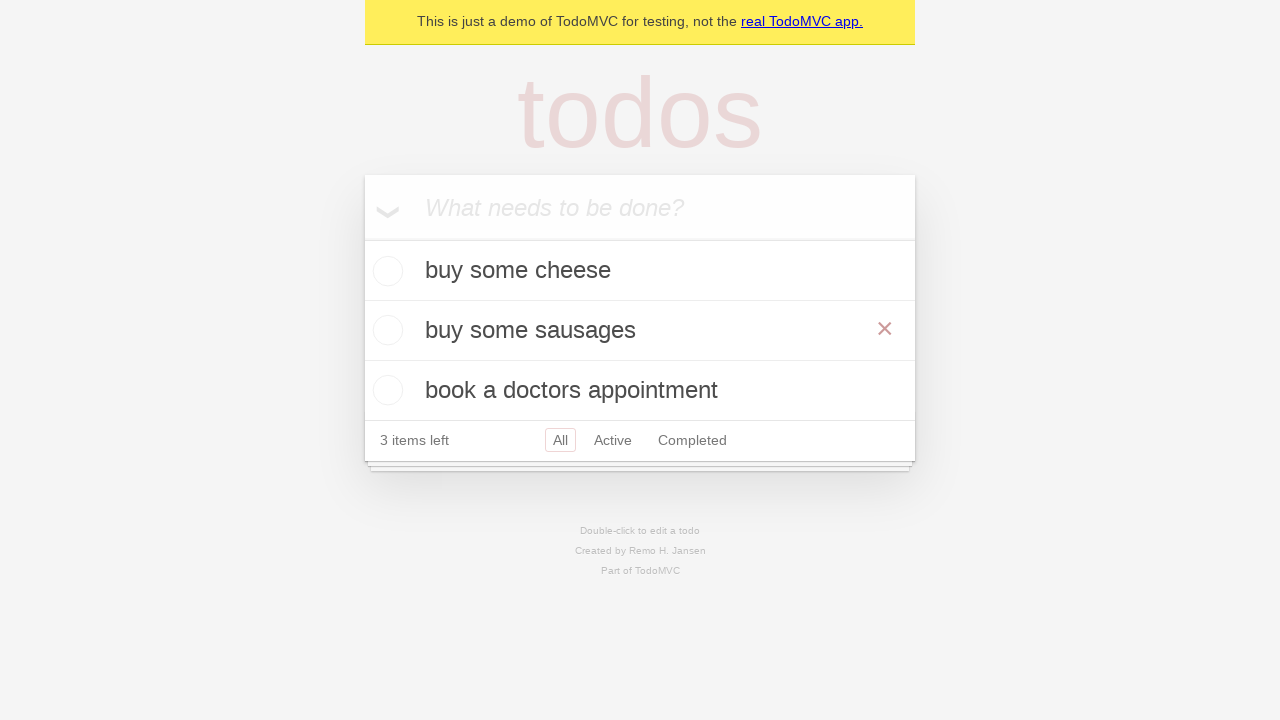

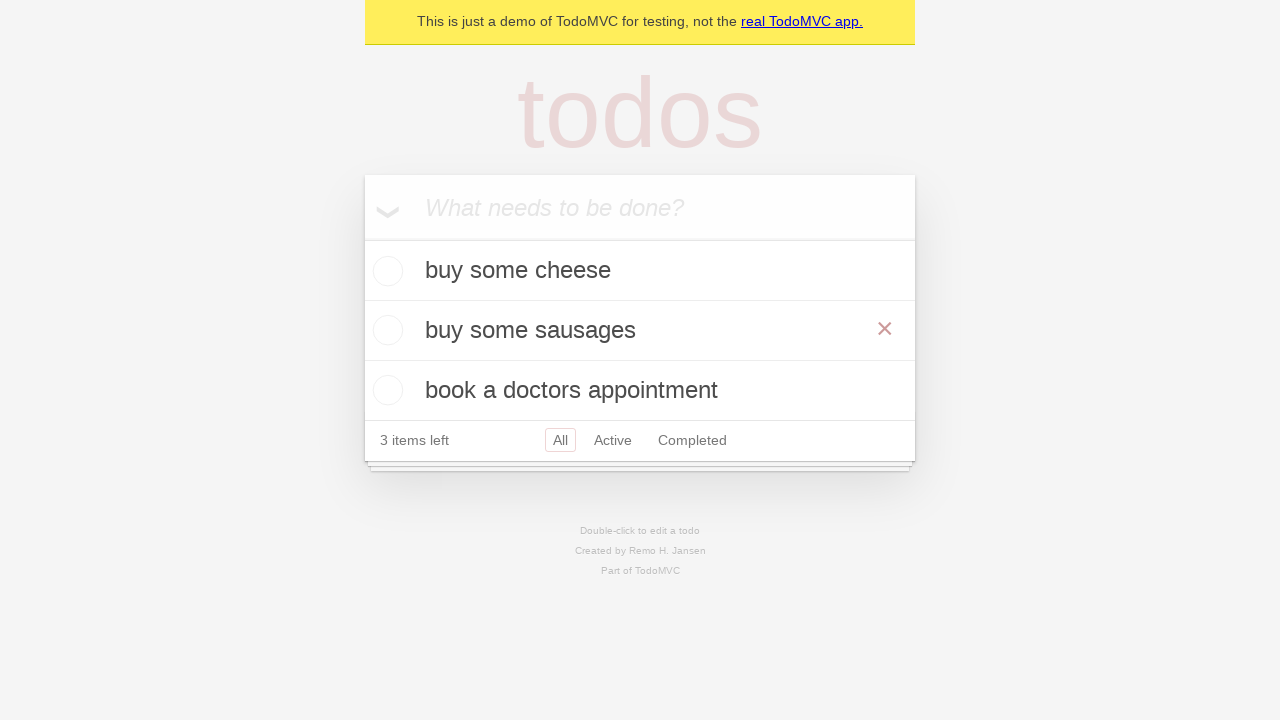